Navigates to the Applitools demo page and clicks the login button to access the app page

Starting URL: https://demo.applitools.com

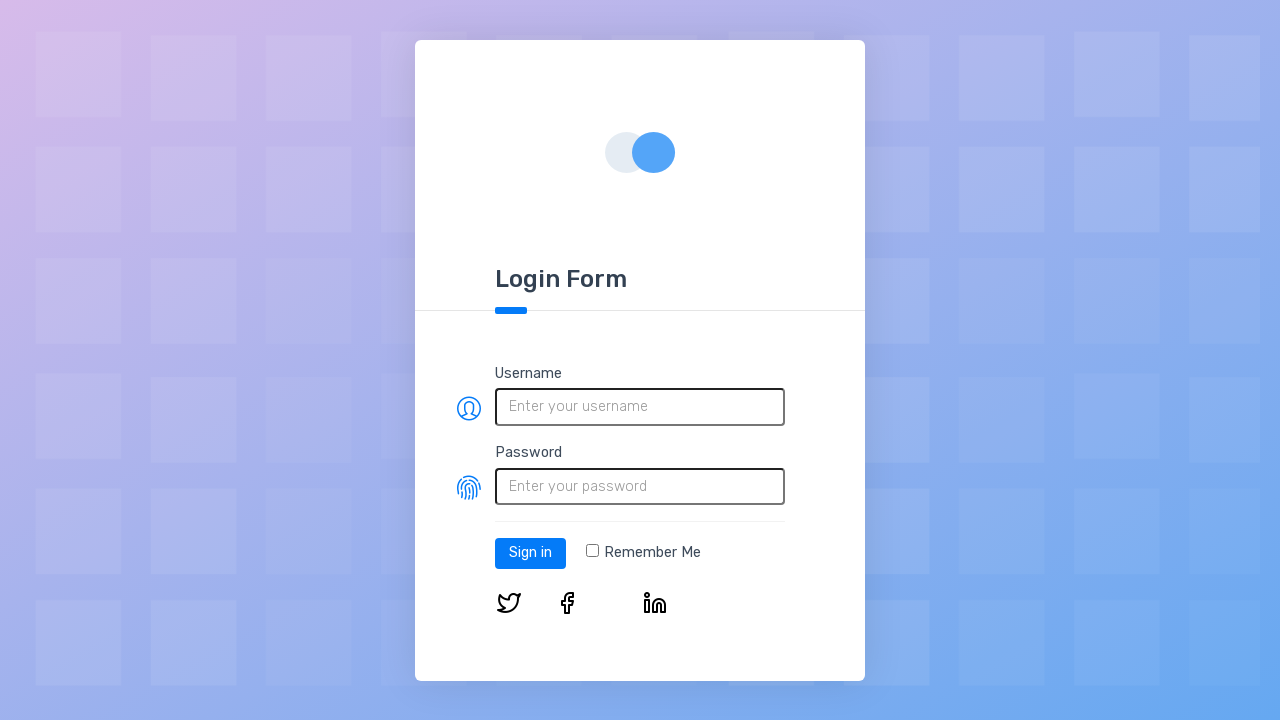

Login page loaded - login button visible
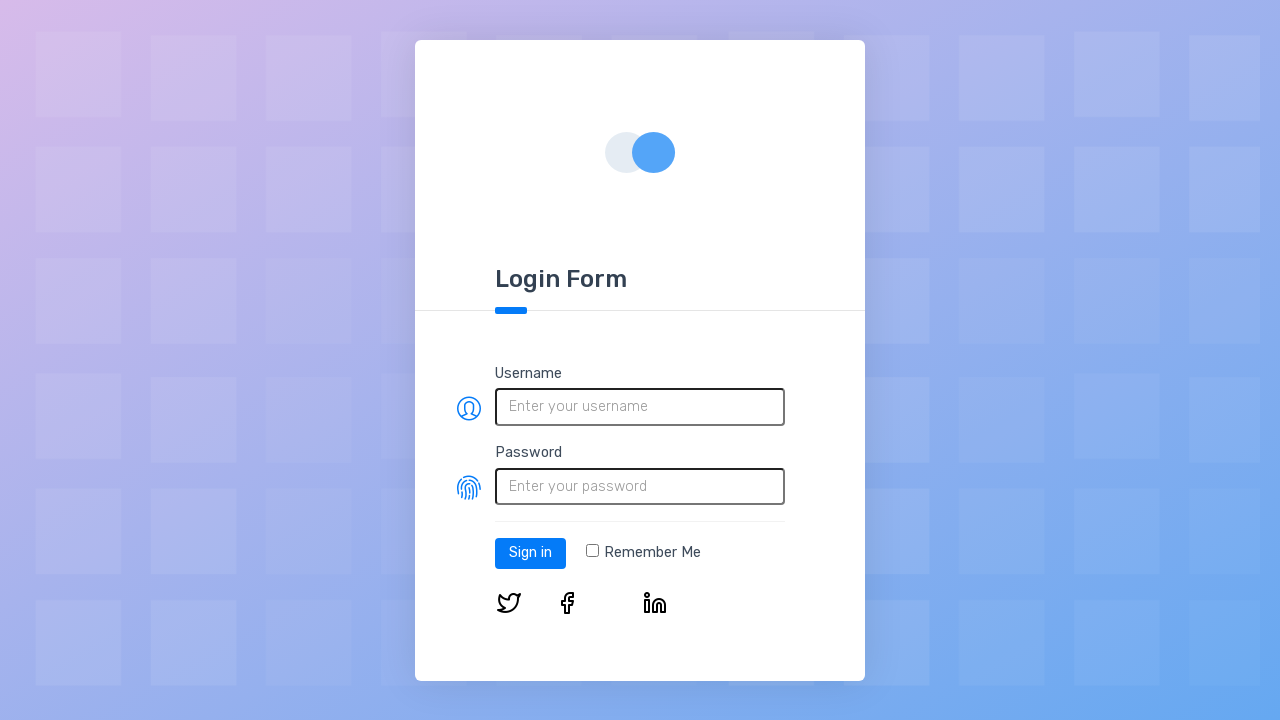

Clicked login button to access app page at (530, 553) on #log-in
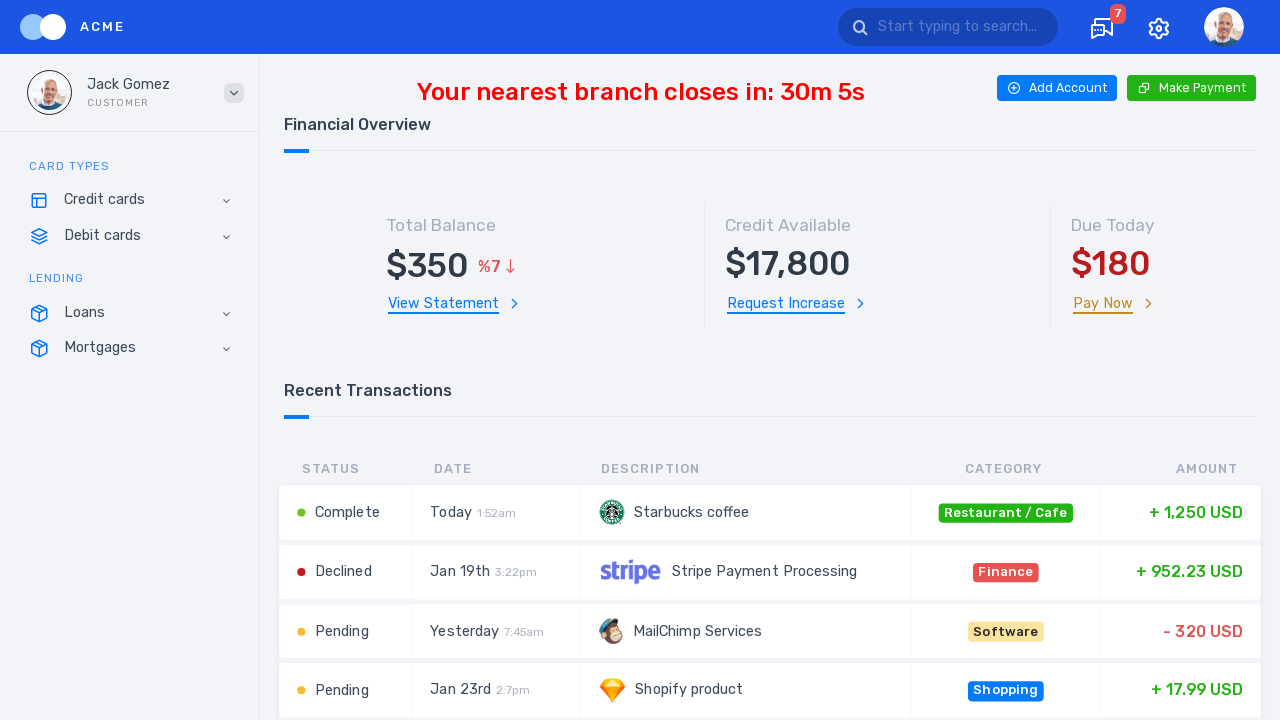

App page loaded after login - network idle
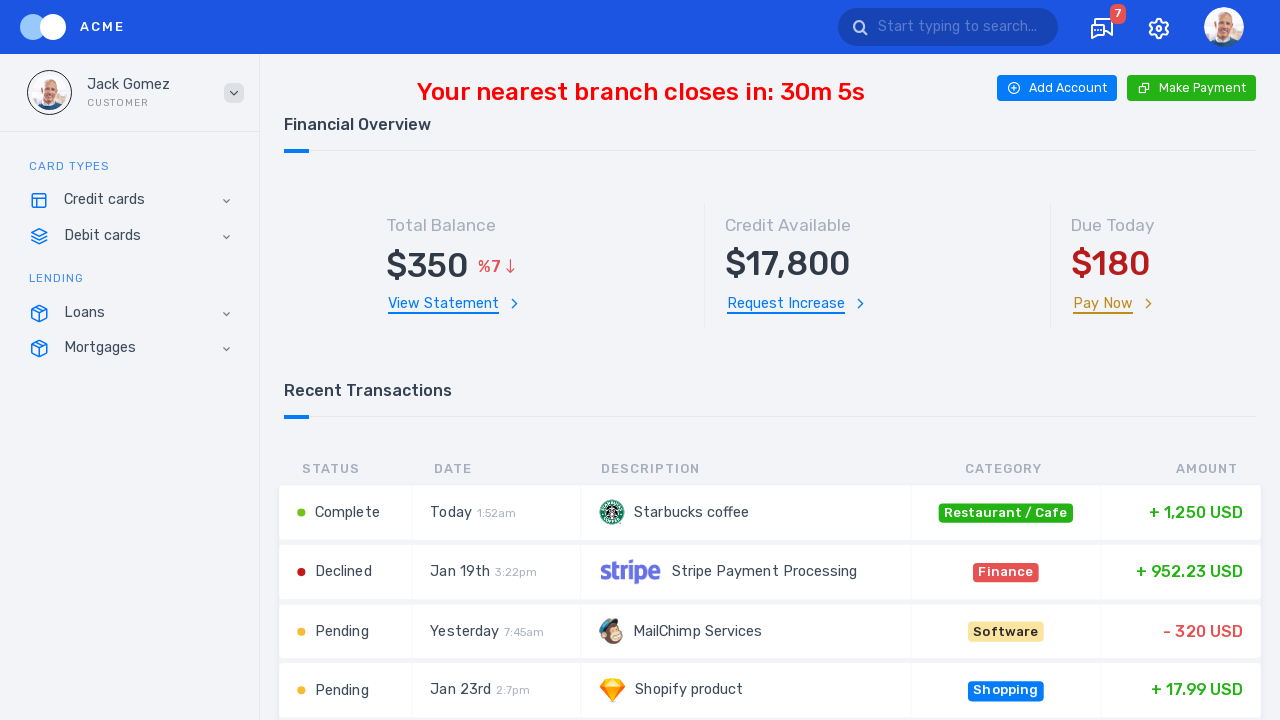

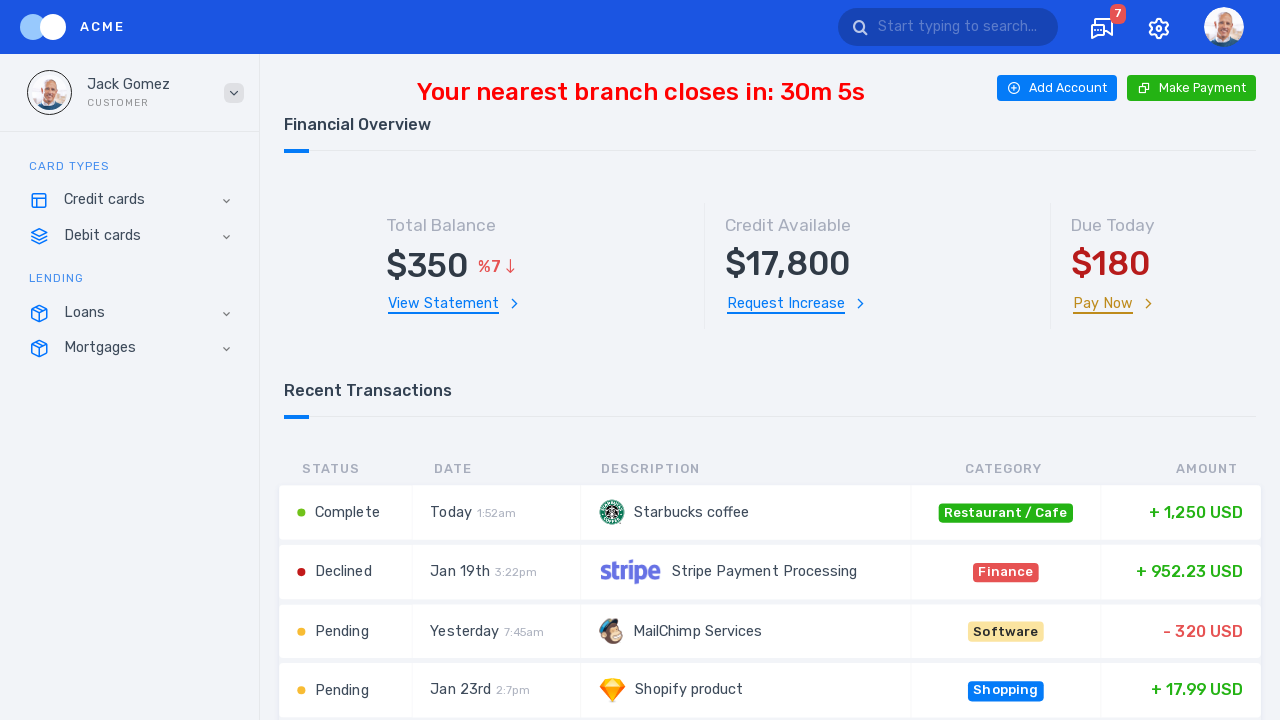